Tests JavaScript prompt alert handling by clicking the prompt button, entering text into the alert dialog, and accepting it

Starting URL: https://the-internet.herokuapp.com/javascript_alerts

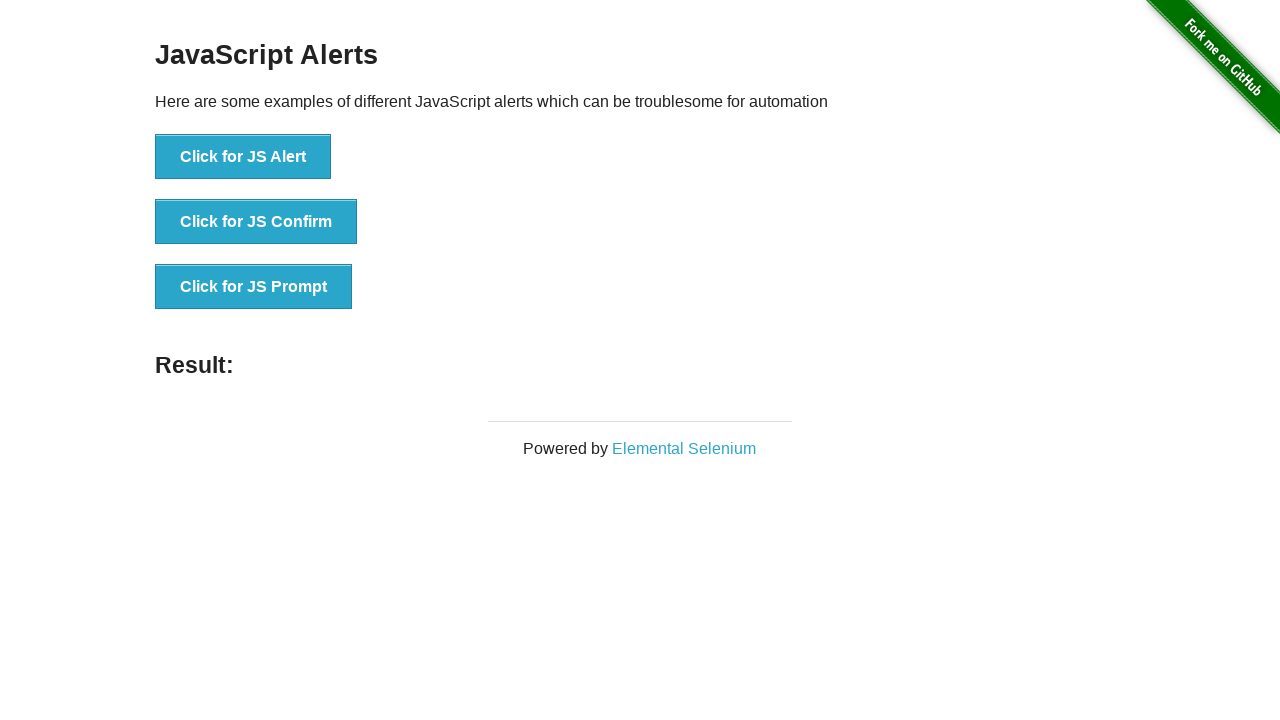

Set up dialog handler for JavaScript prompts
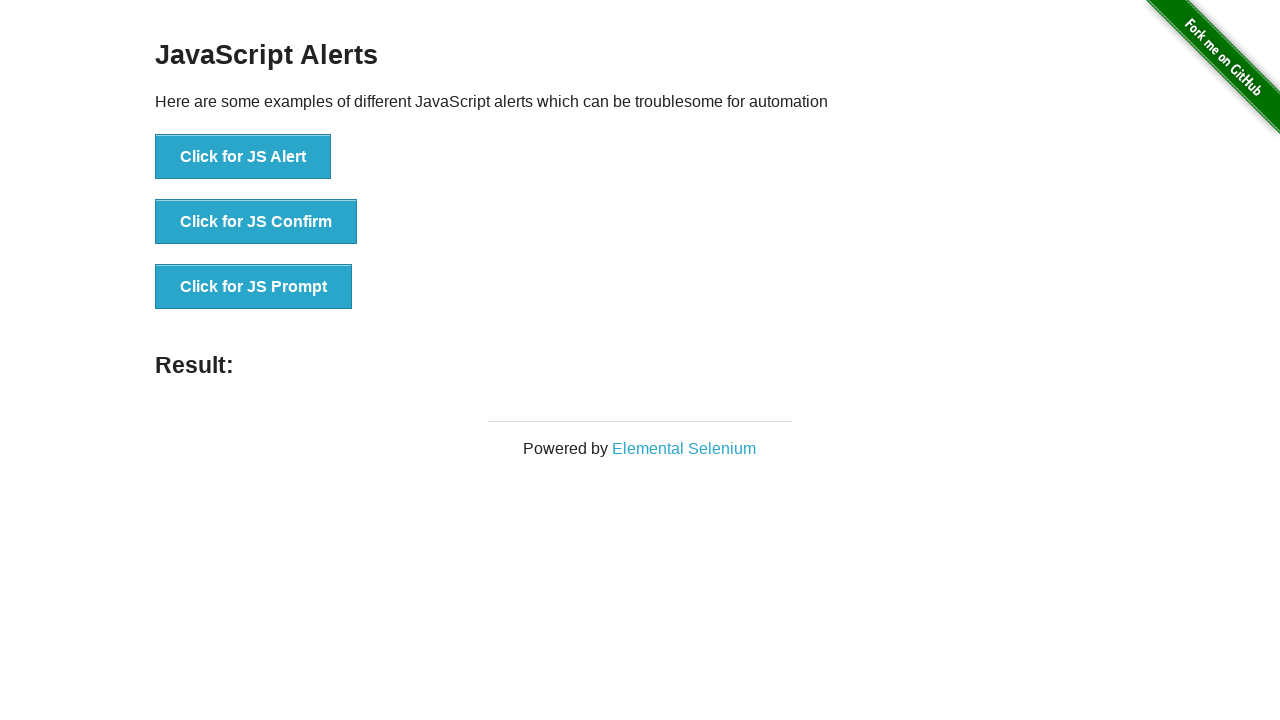

Clicked the JavaScript prompt button at (254, 287) on button[onclick='jsPrompt()']
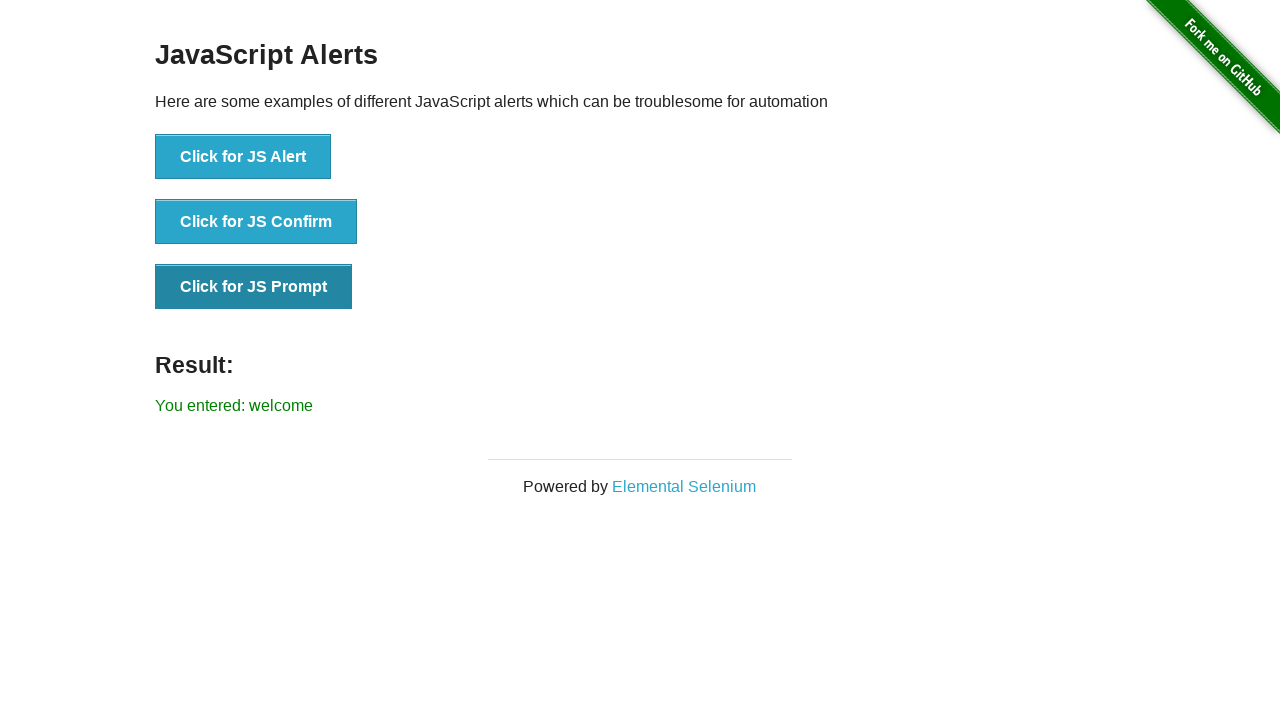

Prompt result message appeared on page
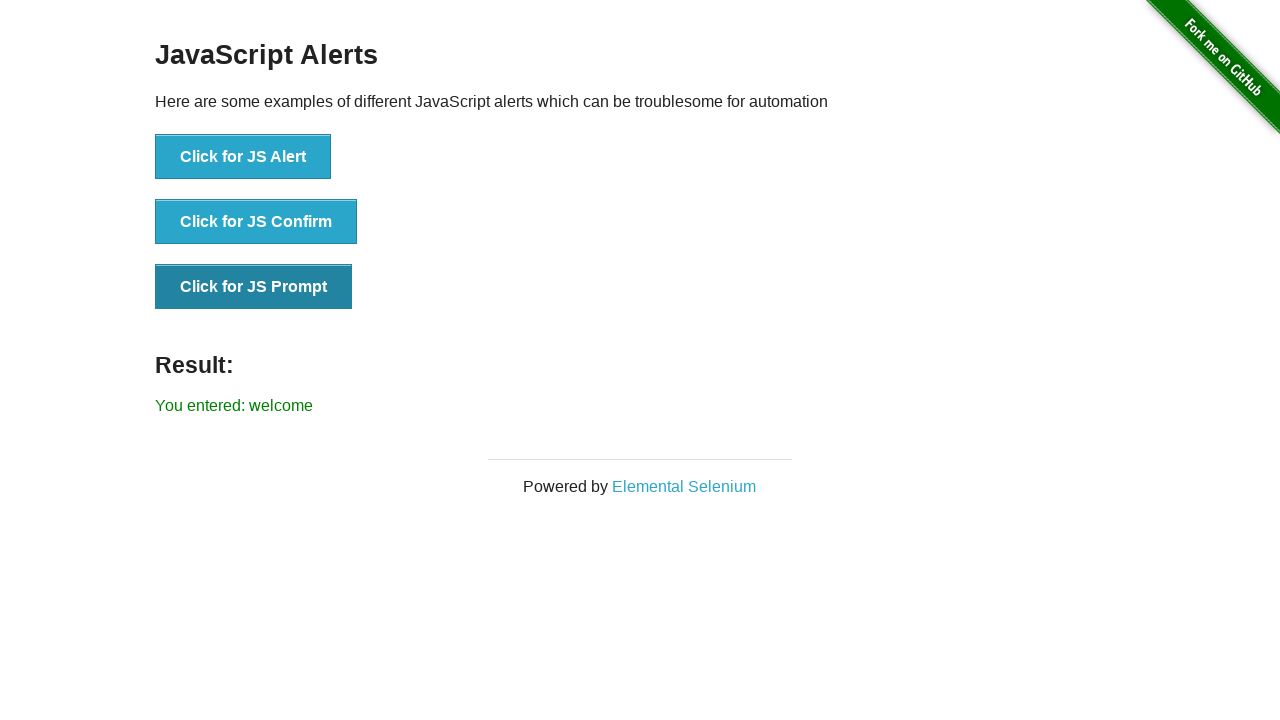

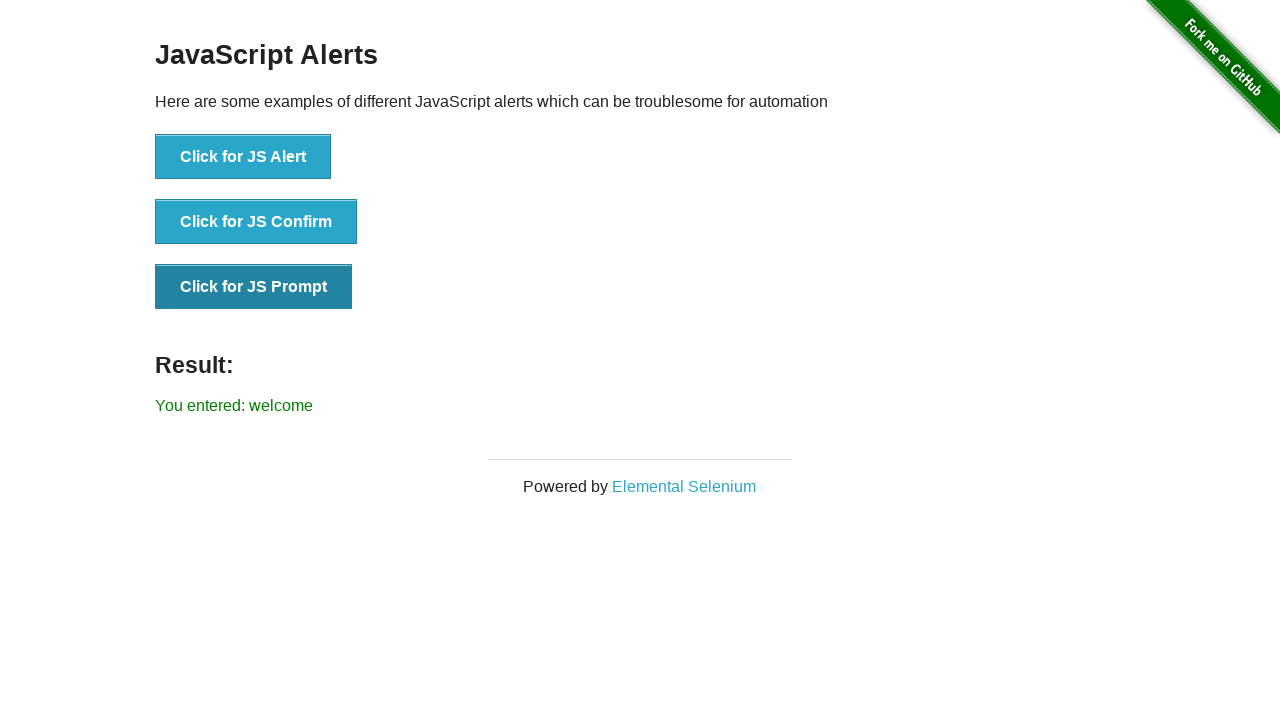